Tests the product review functionality by navigating to Products page, viewing a product, filling in the review form with name, email and review text, and submitting the review to verify success message appears.

Starting URL: https://automationexercise.com

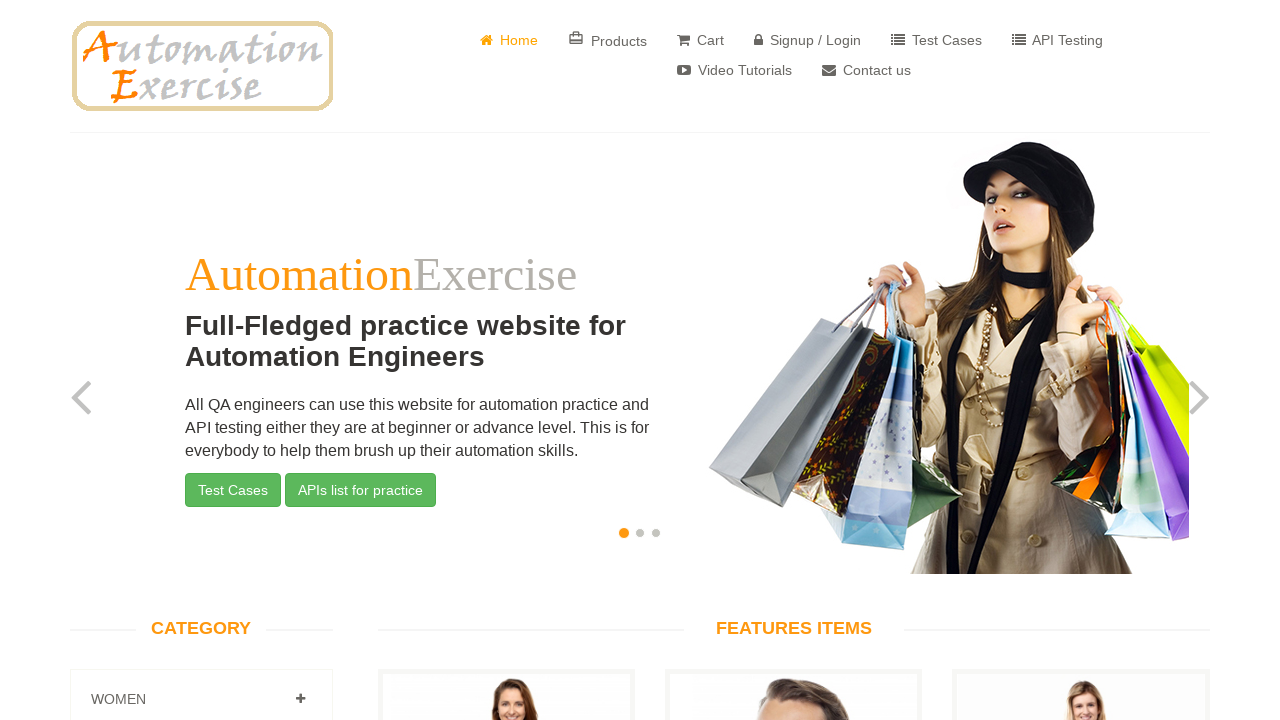

Clicked on 'Products' button to navigate to products page at (608, 40) on a[href='/products']
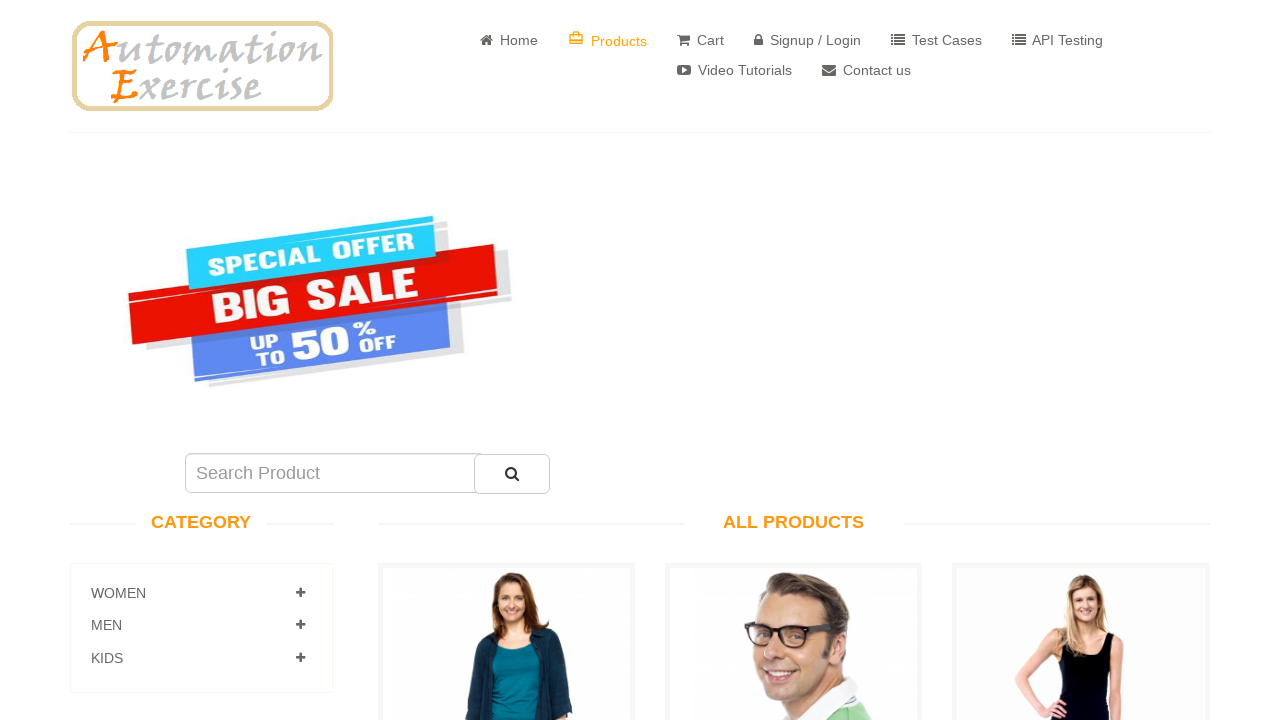

All Products page loaded successfully
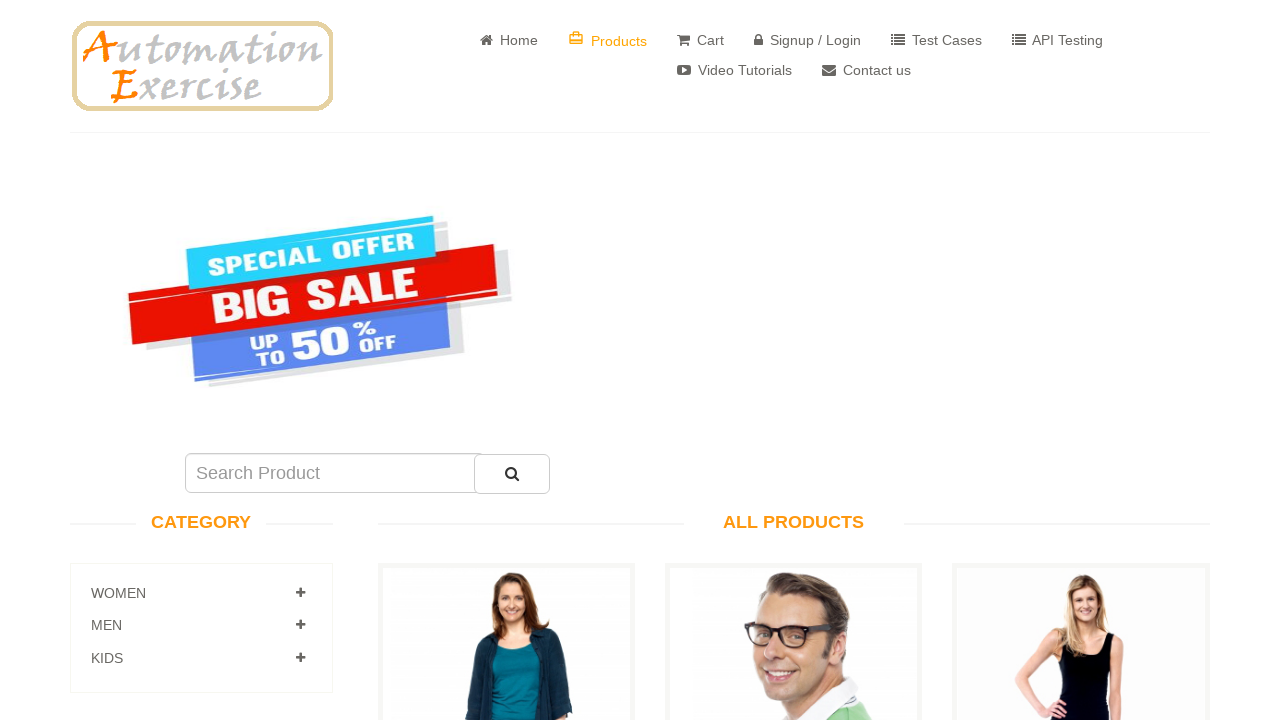

Clicked on first product to view product details at (506, 361) on a[href='/product_details/1']
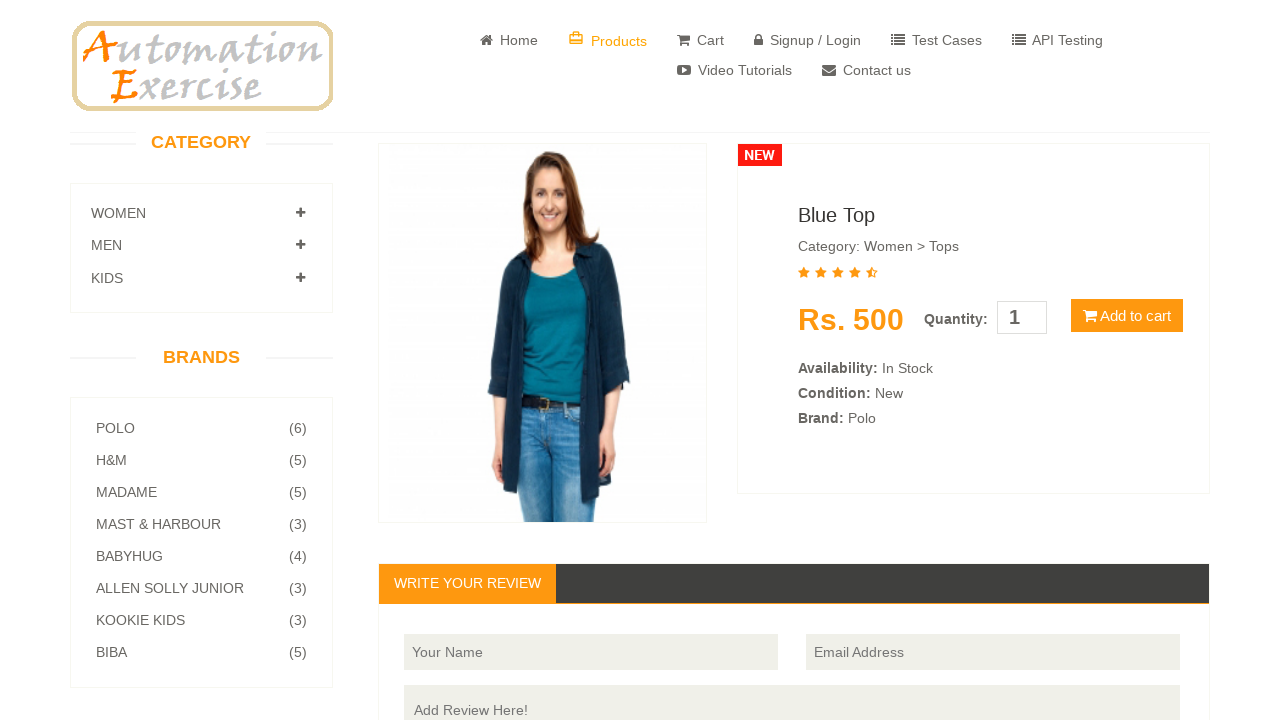

Review form section loaded on product details page
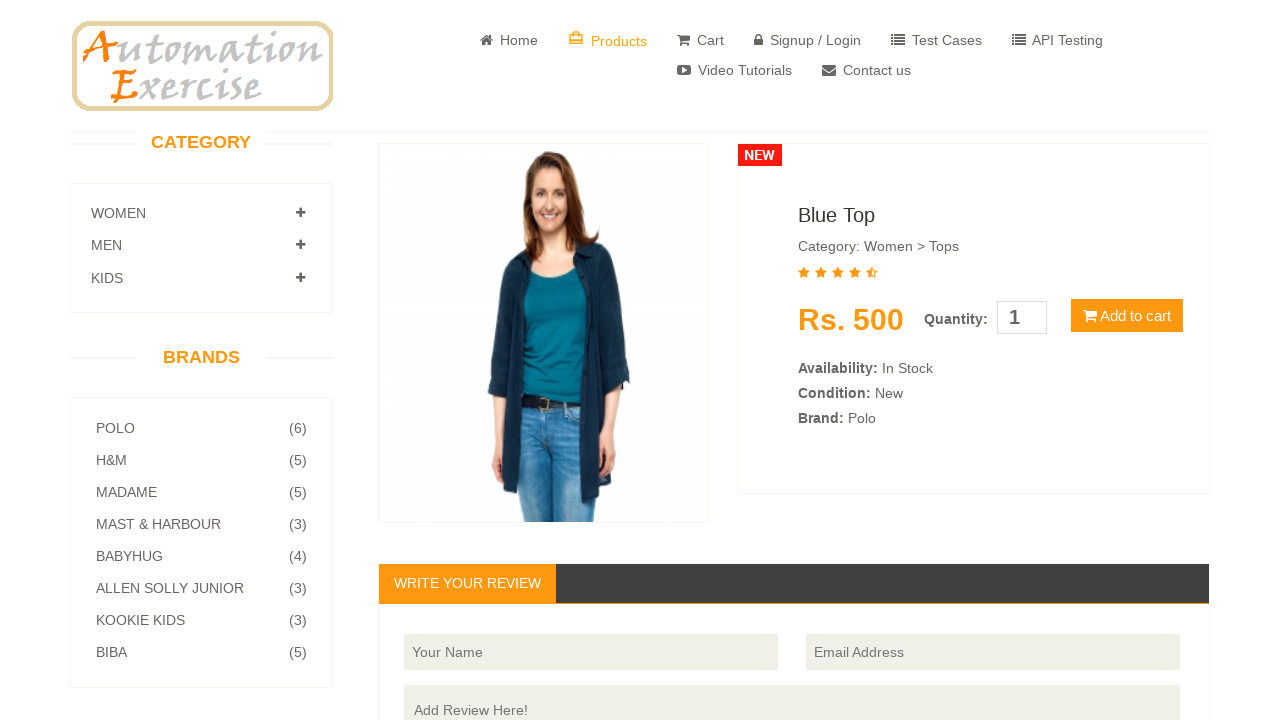

Entered name 'JohnTester' in review form on #name
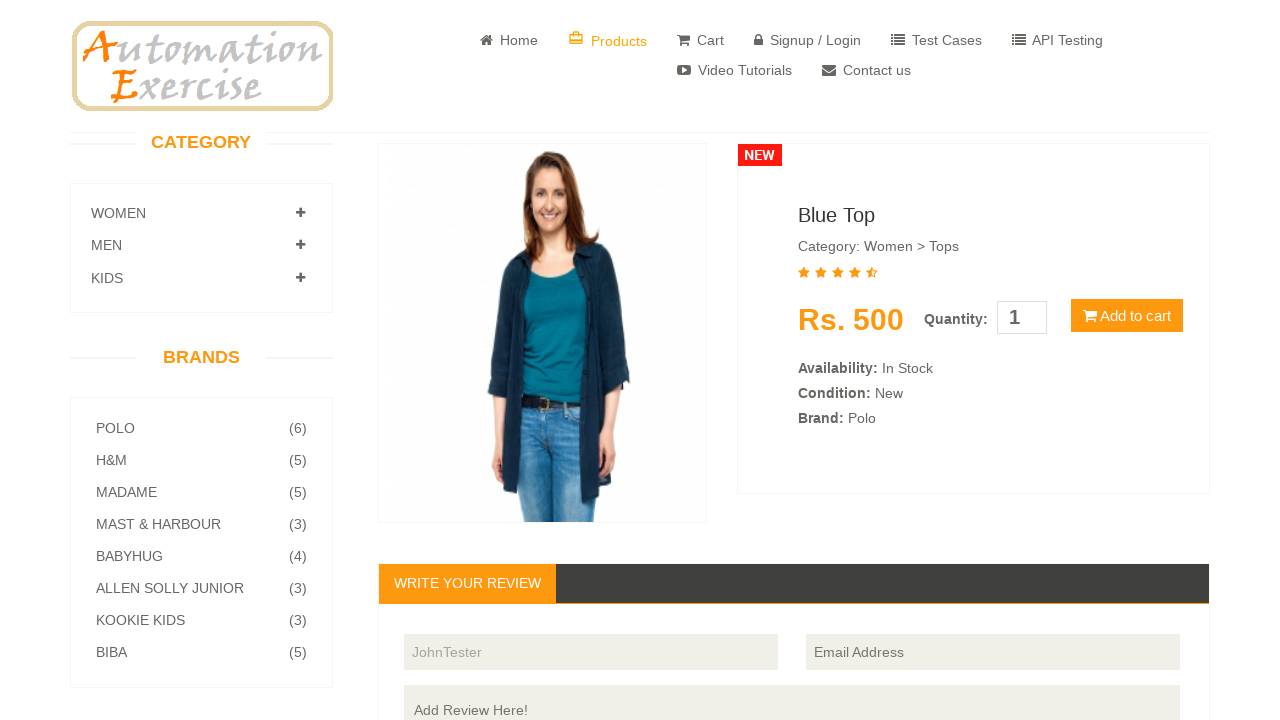

Entered email 'johntester2024@example.com' in review form on #email
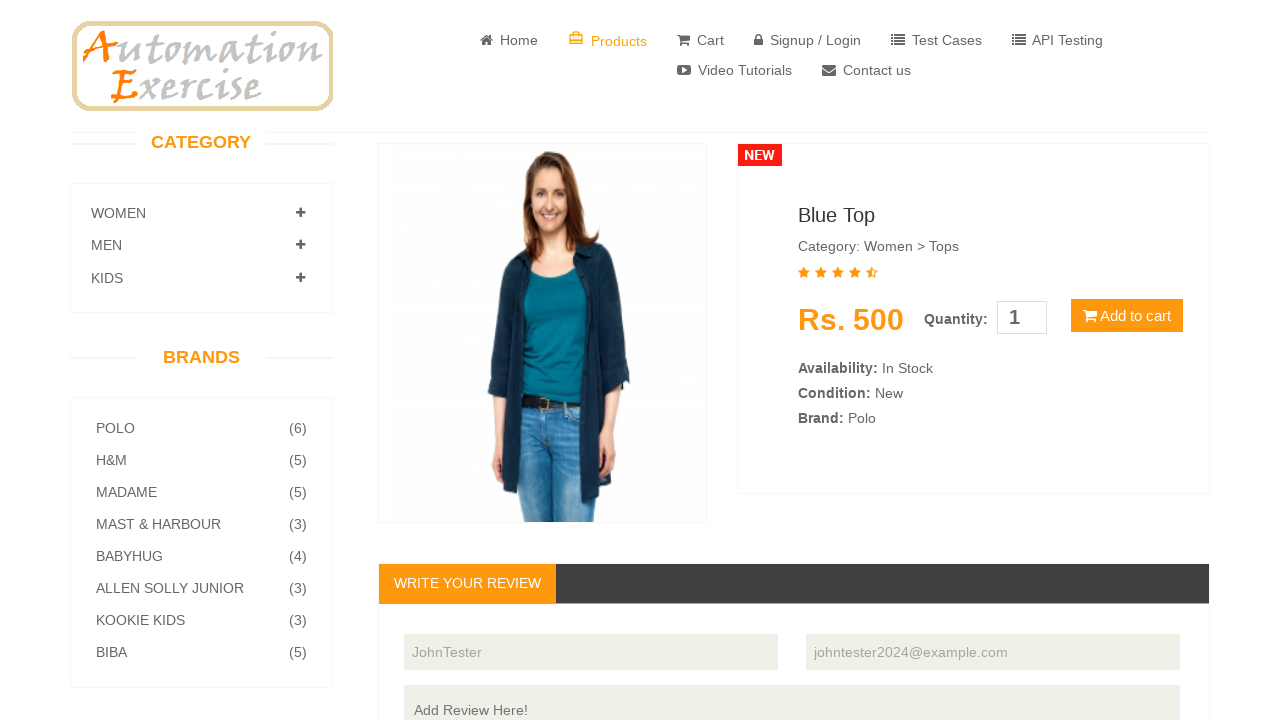

Entered review text in review form on #review
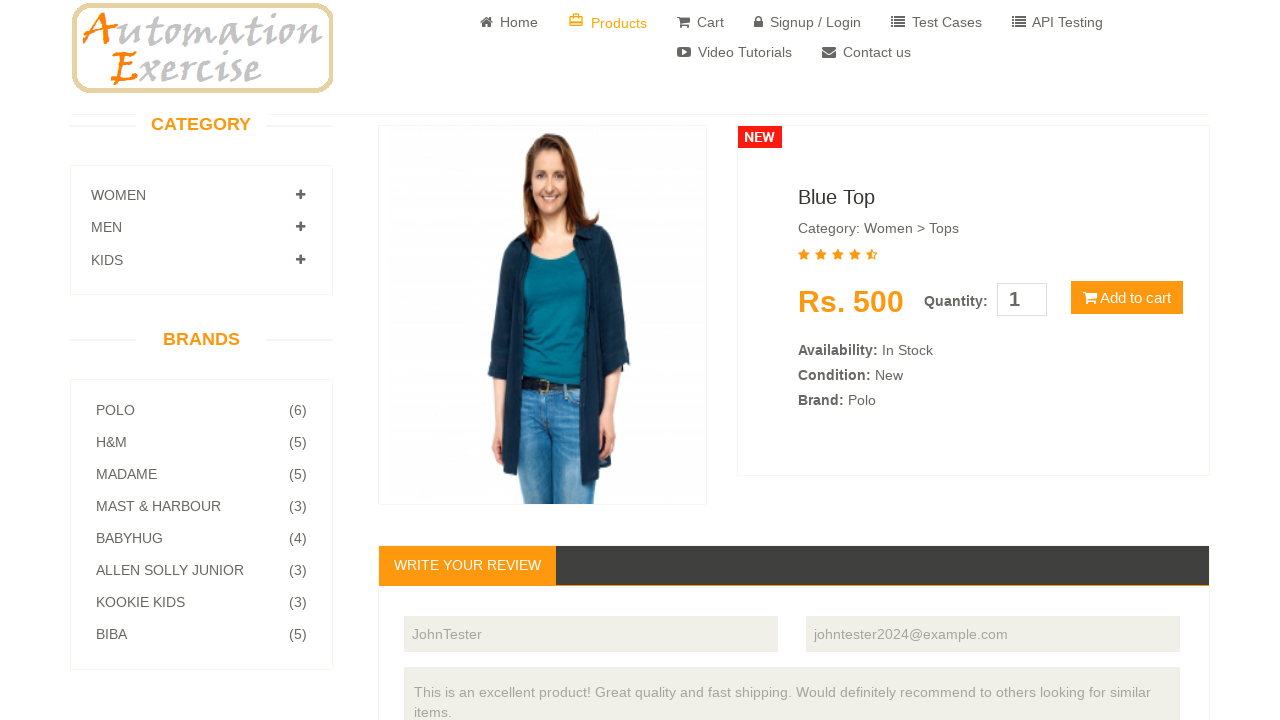

Clicked submit button to submit the product review at (1150, 361) on #button-review
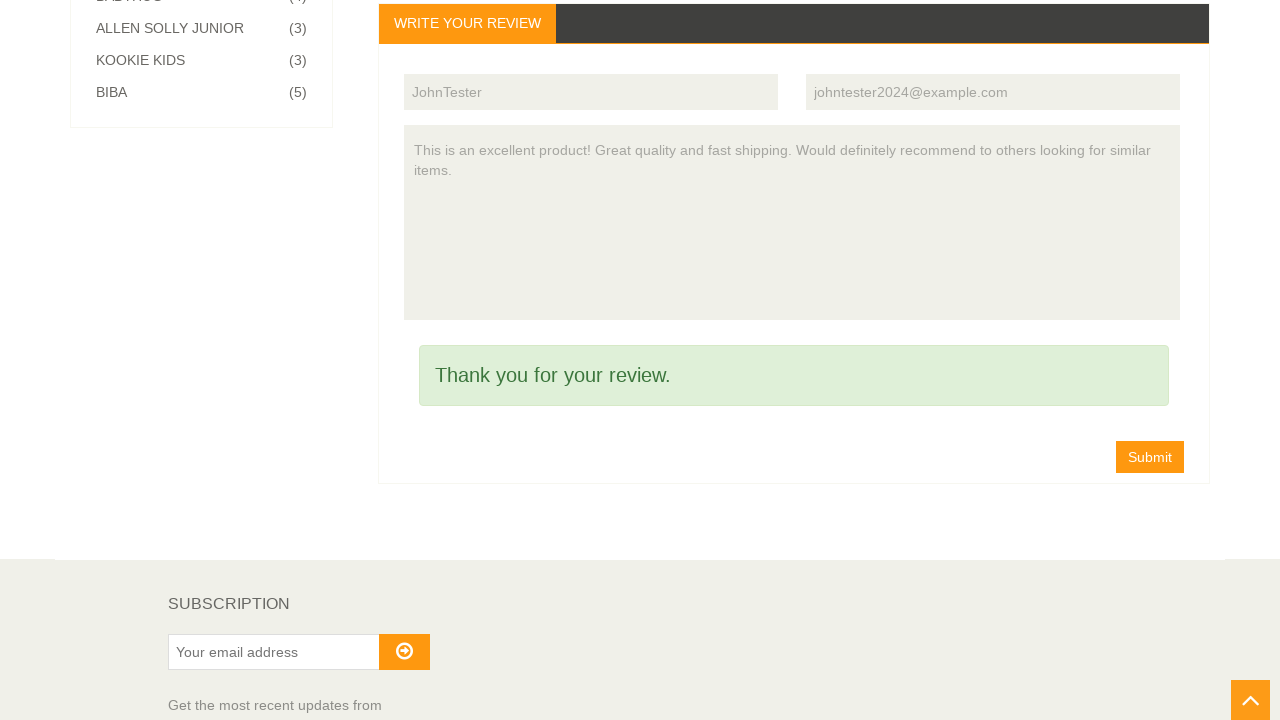

Success message 'Thank you for your review' appeared, review submission confirmed
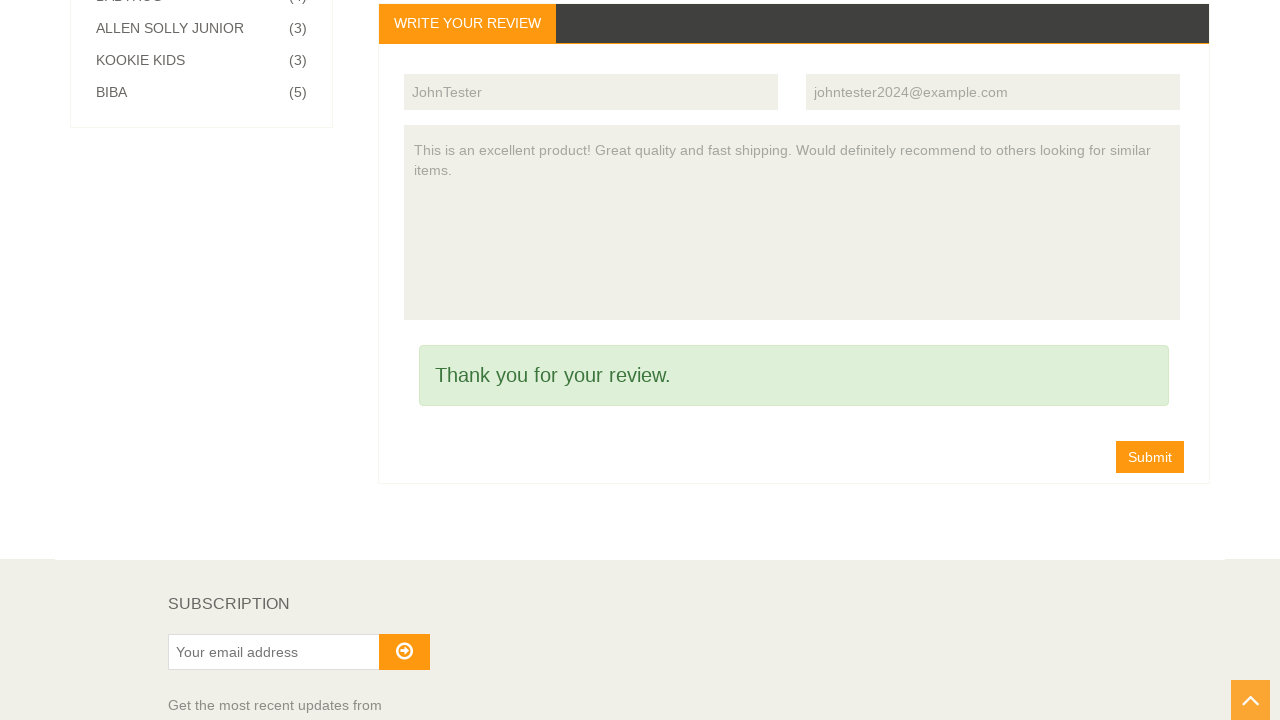

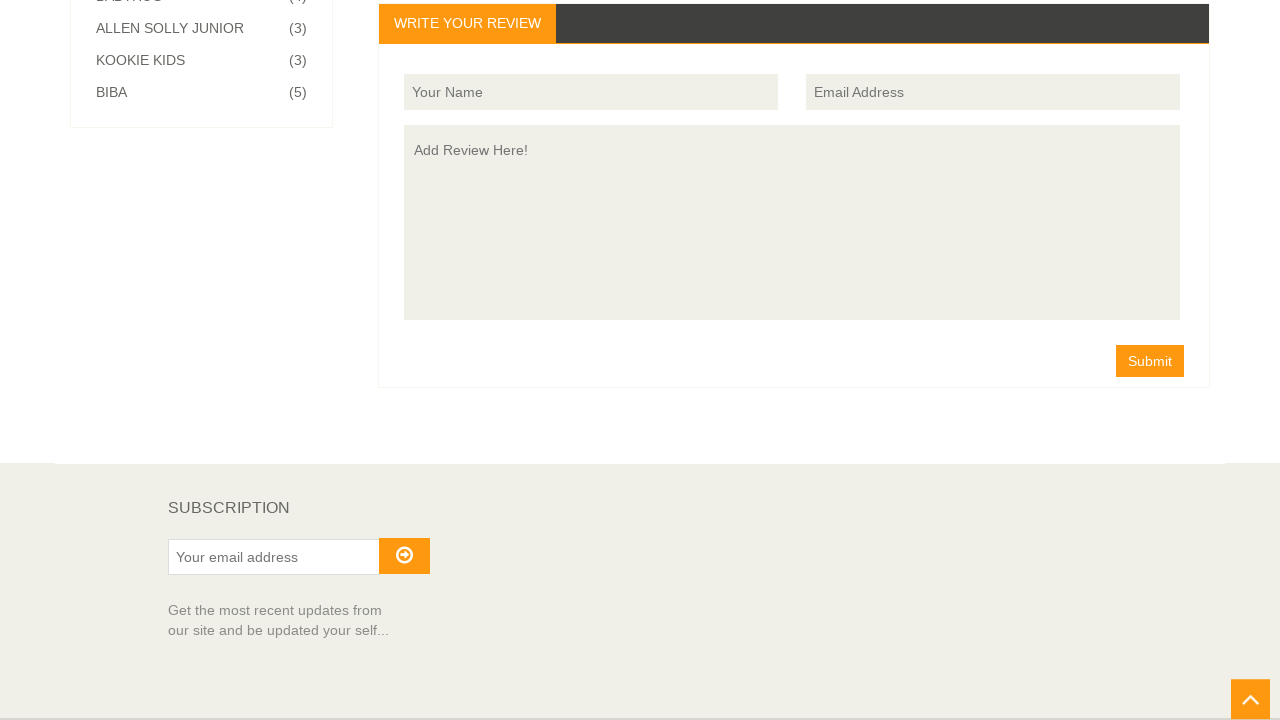